Tests basic browser navigation functionality including back, forward, refresh, and navigating to a new URL. Starts at Tesla's website, performs navigation operations, then navigates to state.gov.

Starting URL: https://www.tesla.com

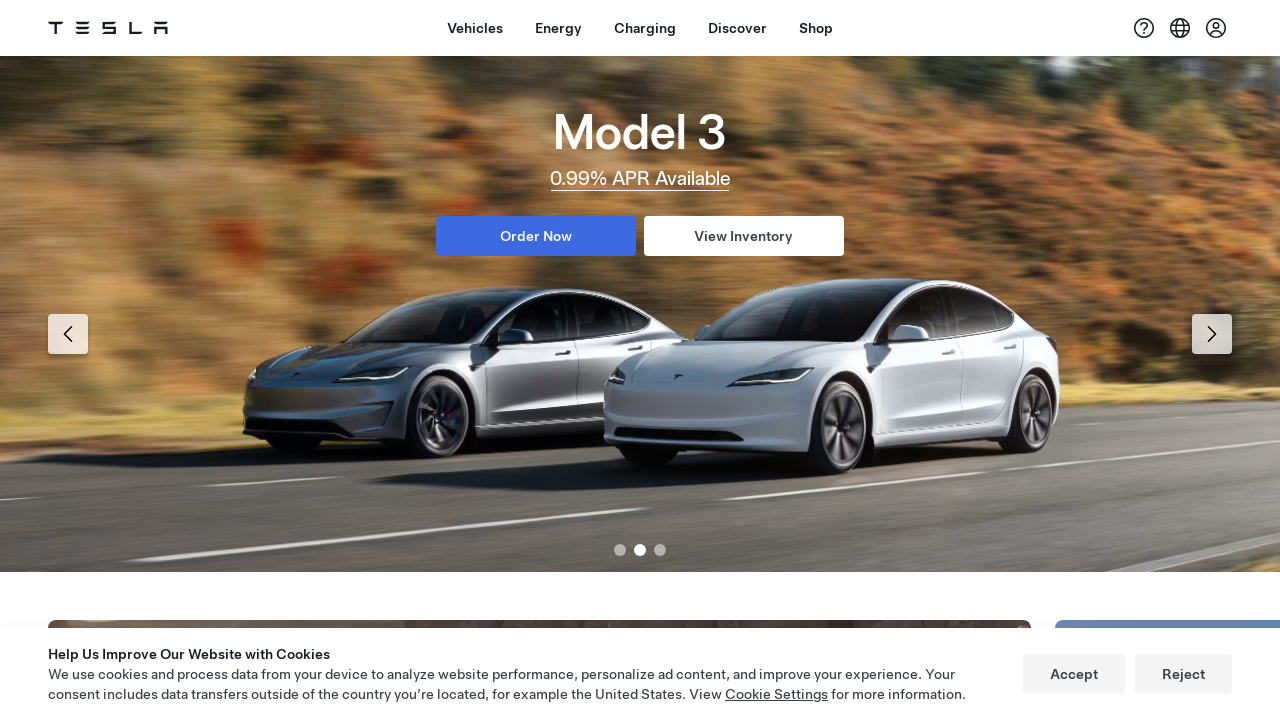

Tesla homepage loaded (domcontentloaded)
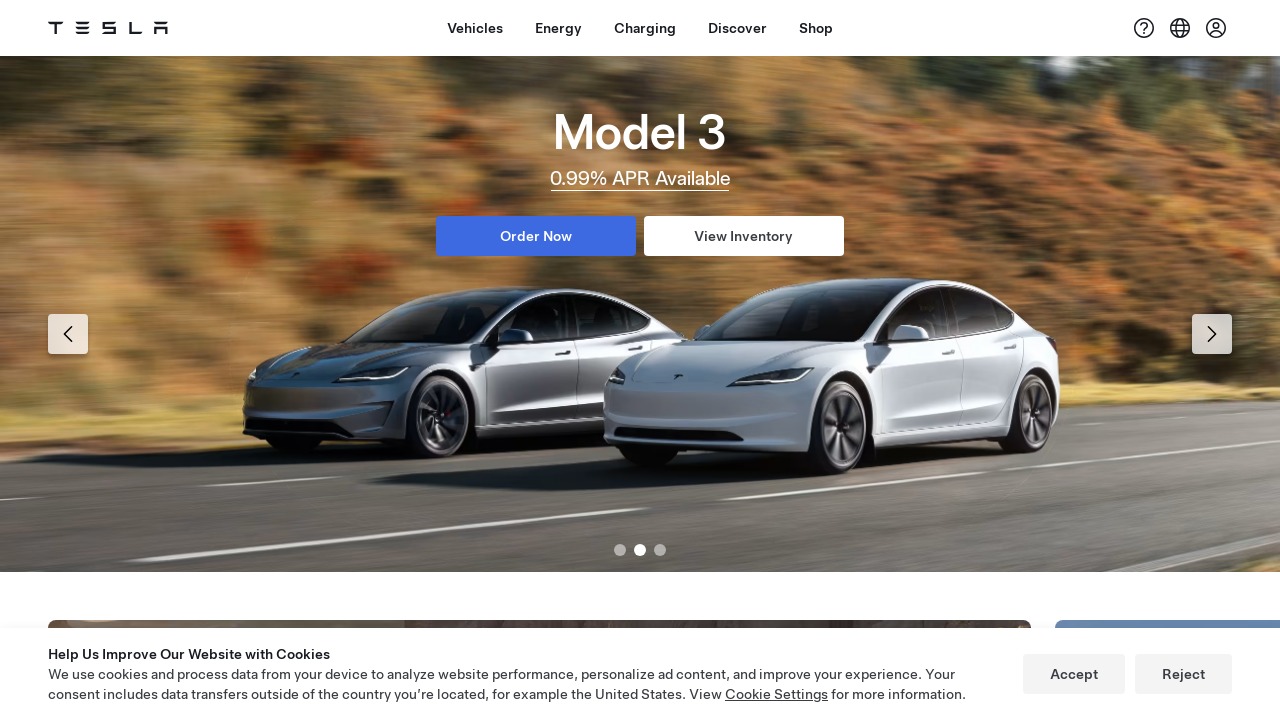

Navigated back to previous page
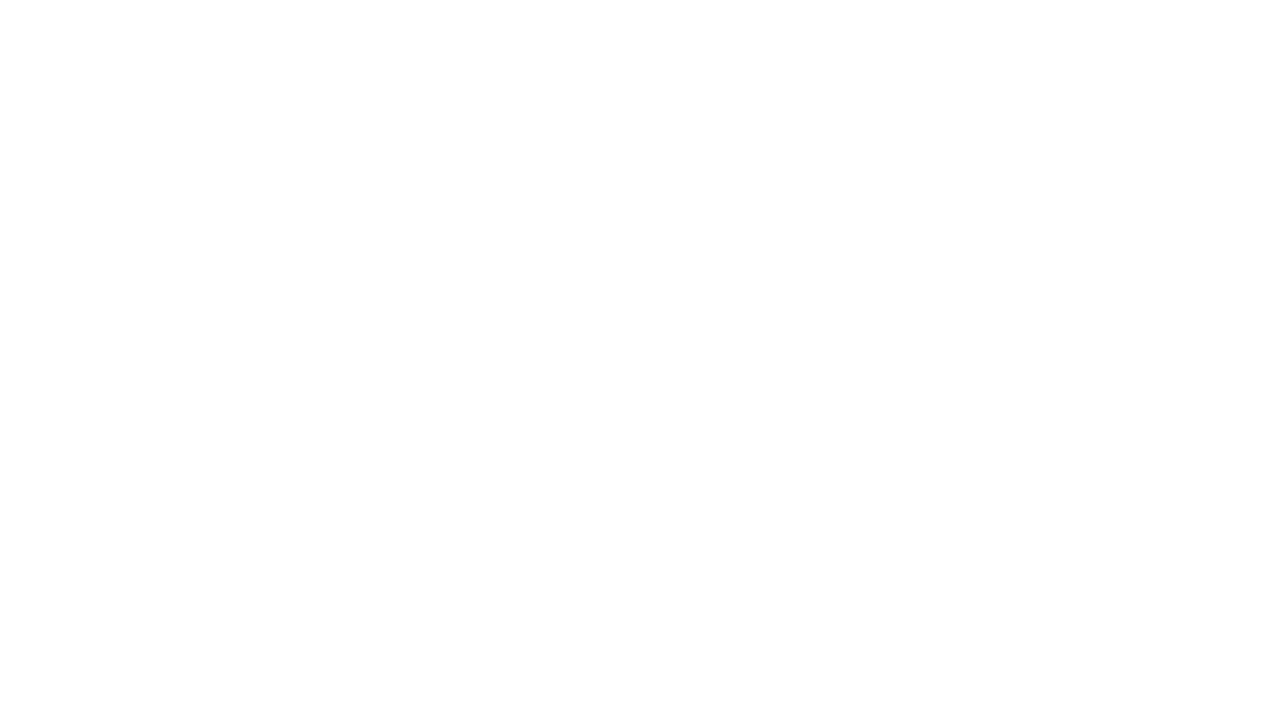

Navigated forward back to Tesla
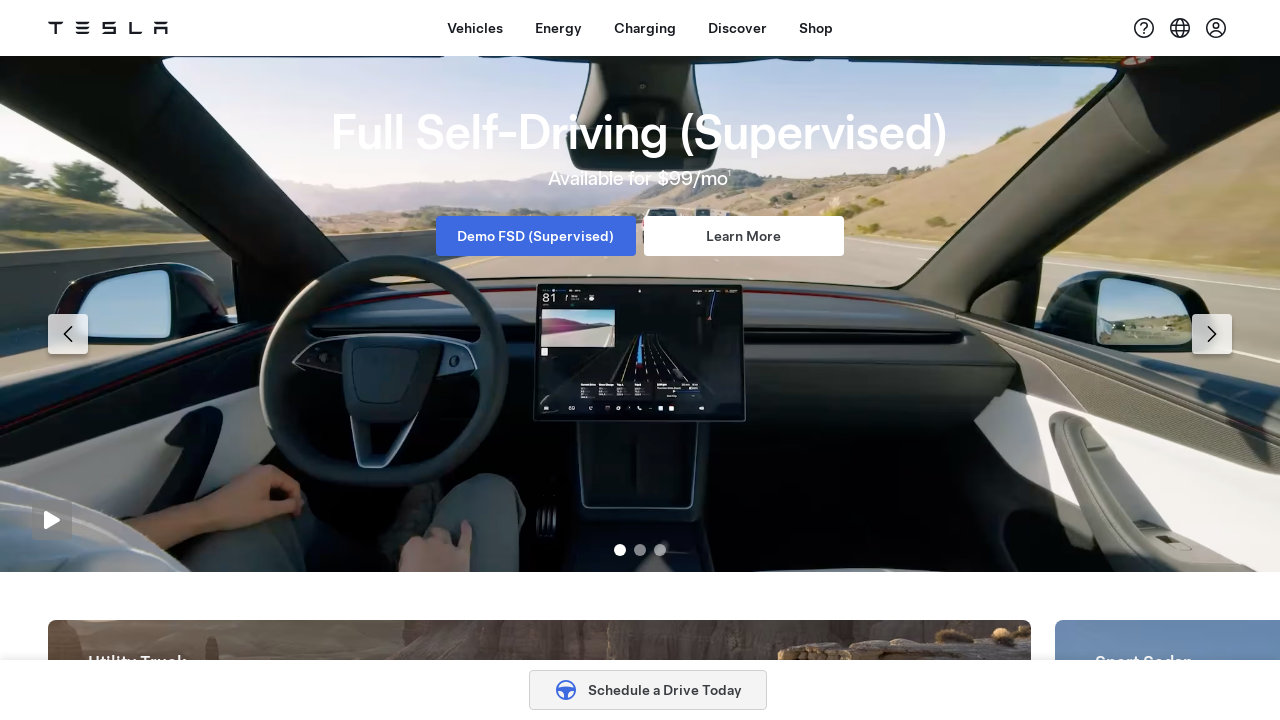

Tesla homepage reloaded (domcontentloaded)
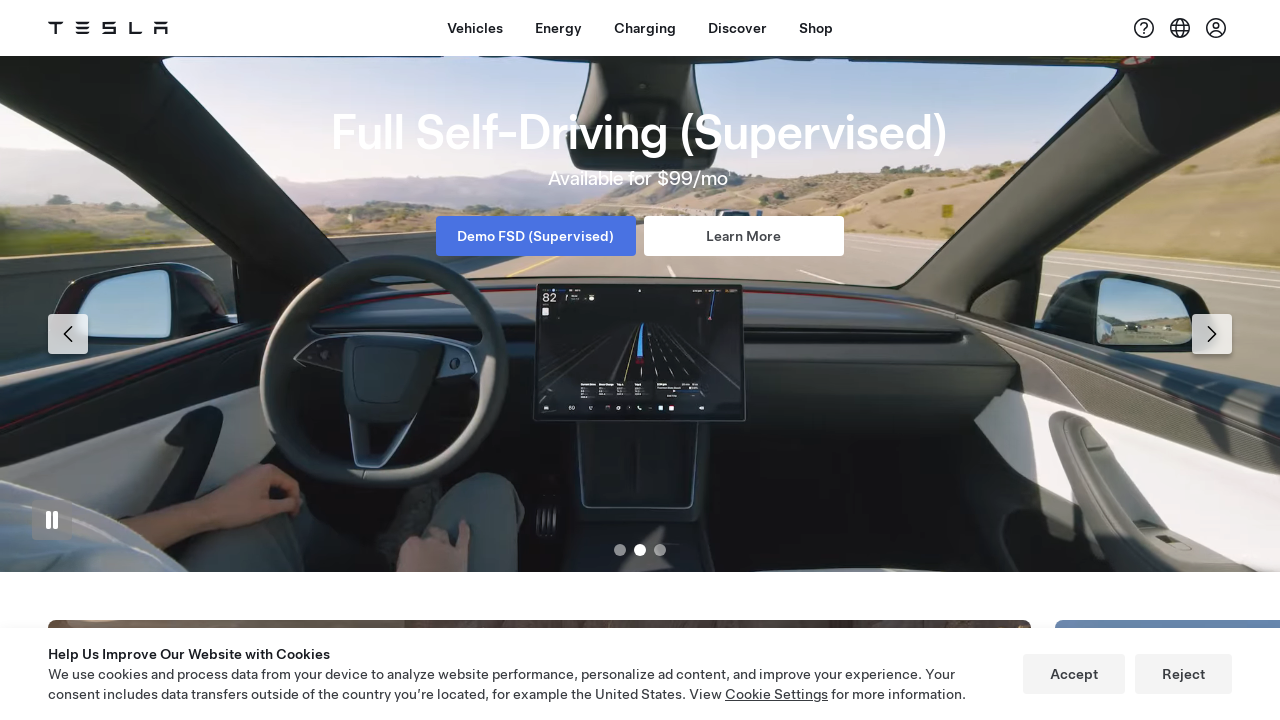

Refreshed the Tesla page
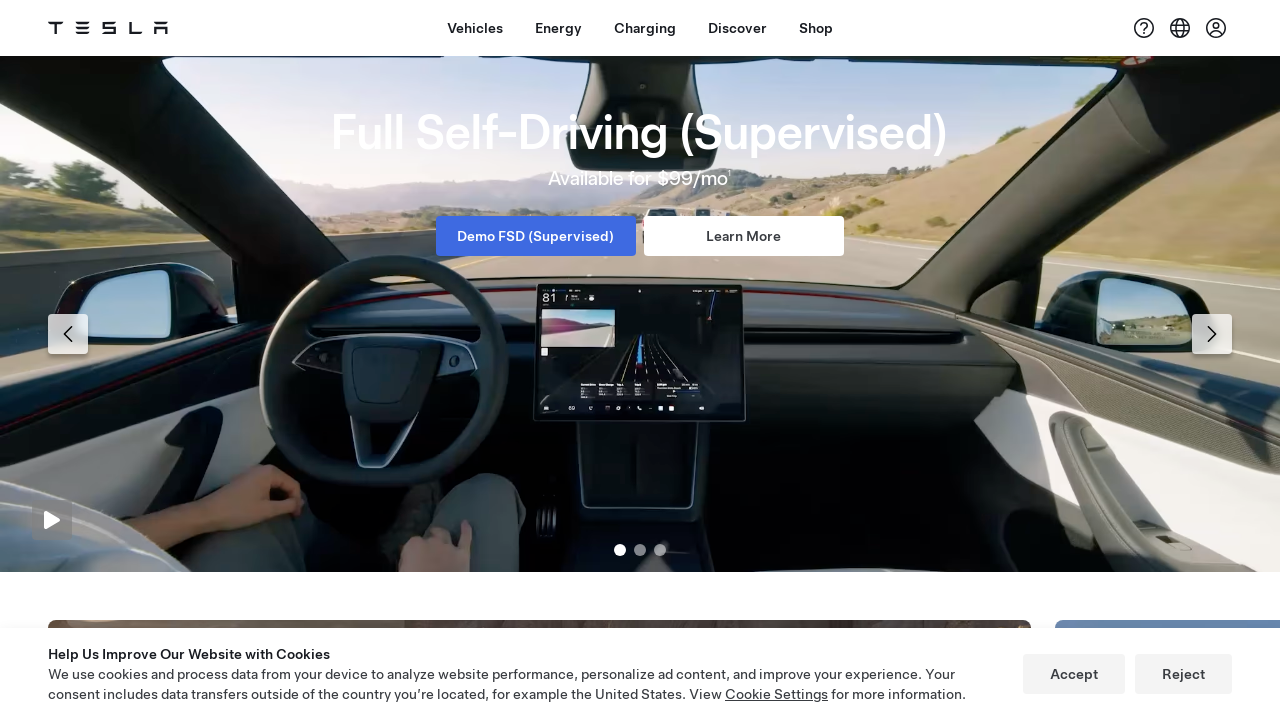

Tesla page loaded after refresh (domcontentloaded)
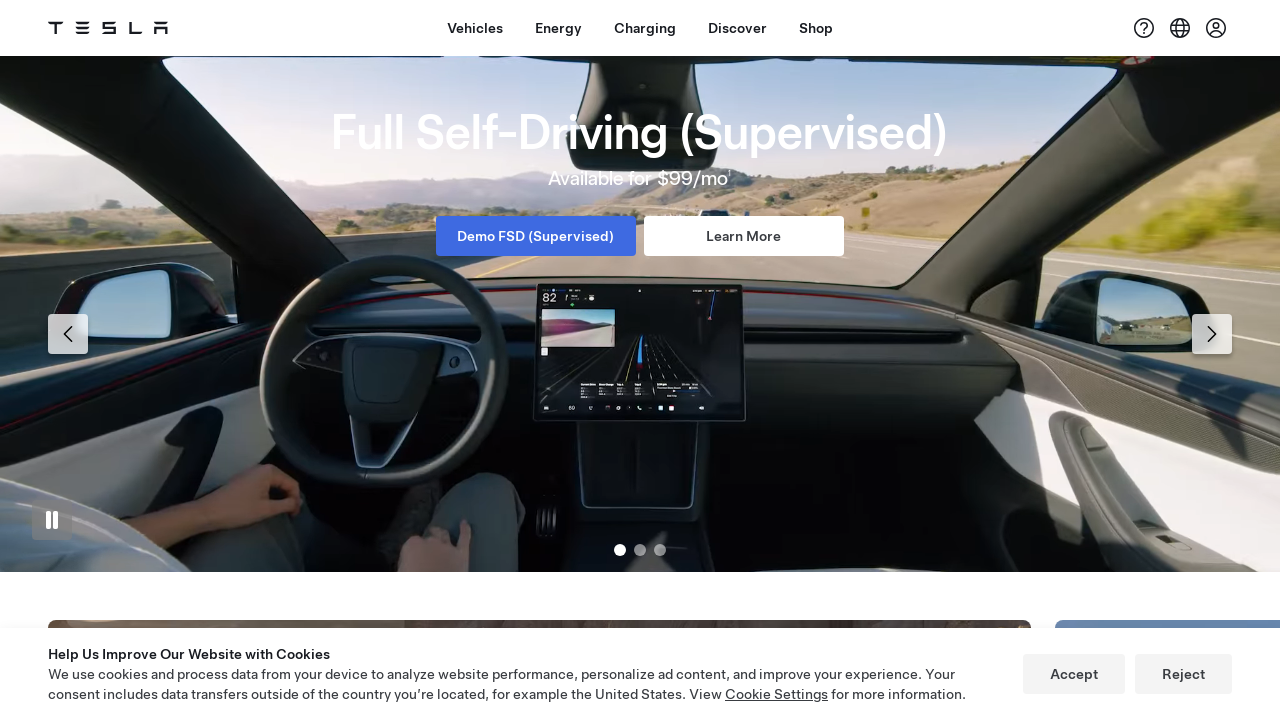

Navigated to https://www.state.gov
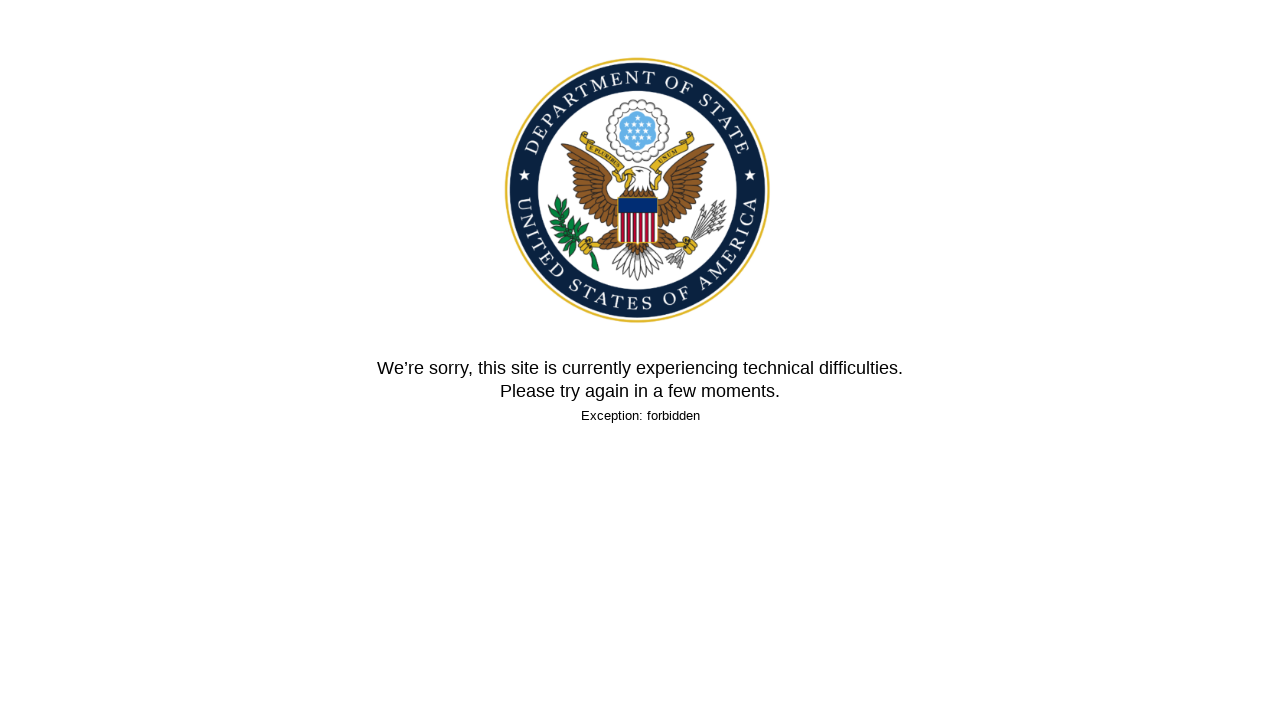

State.gov homepage loaded (domcontentloaded)
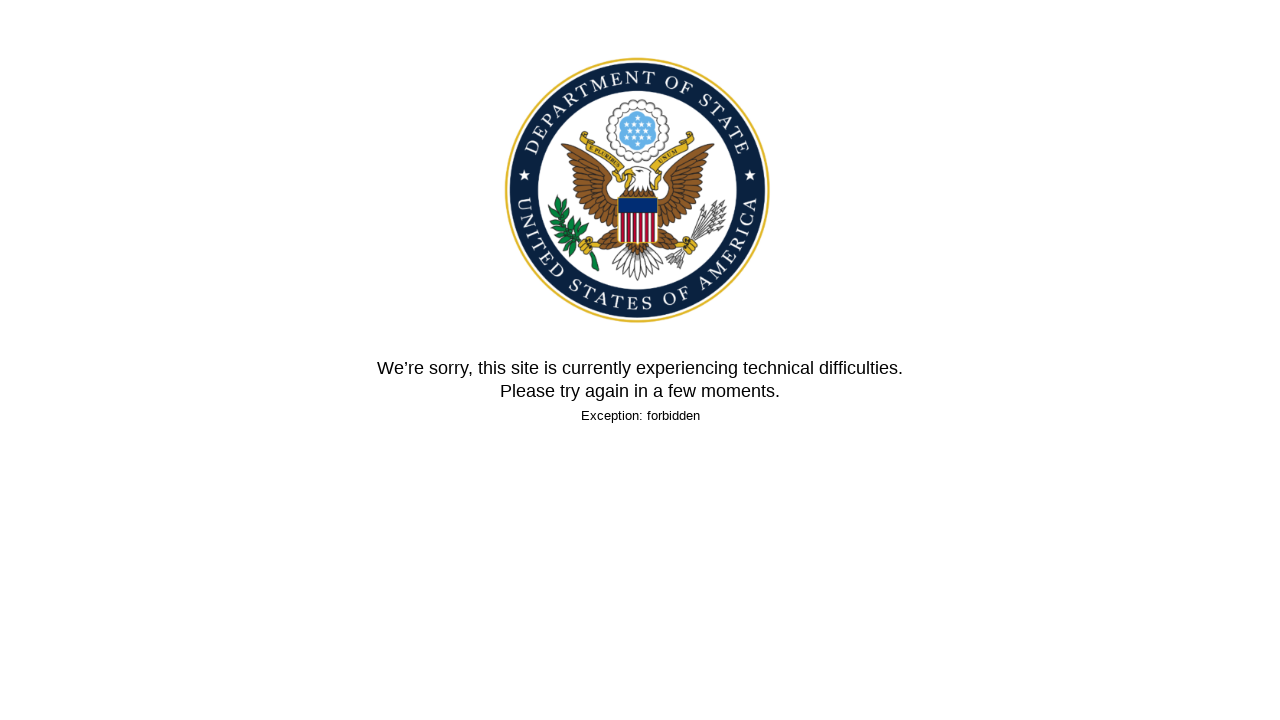

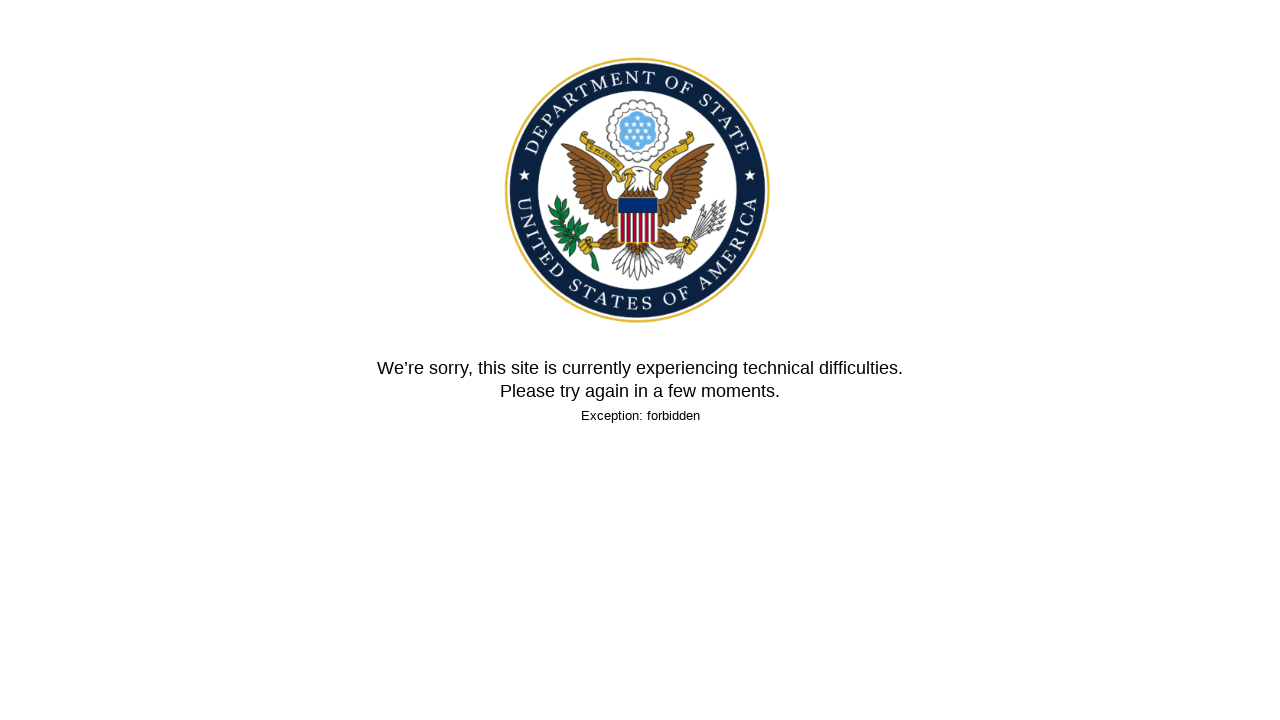